Tests the search functionality on dev.to by searching for a phrase and verifying the top results contain the search term in their titles

Starting URL: https://dev.to

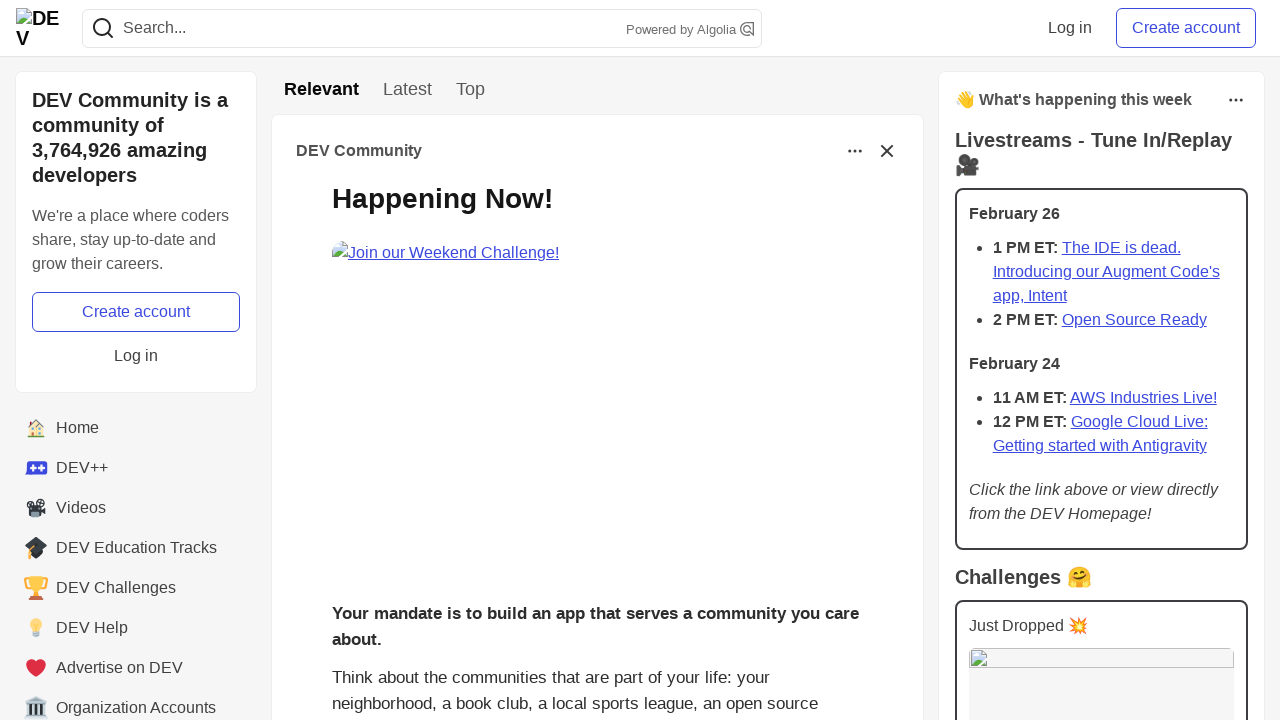

Filled search bar with 'selenium' on input[name='q']
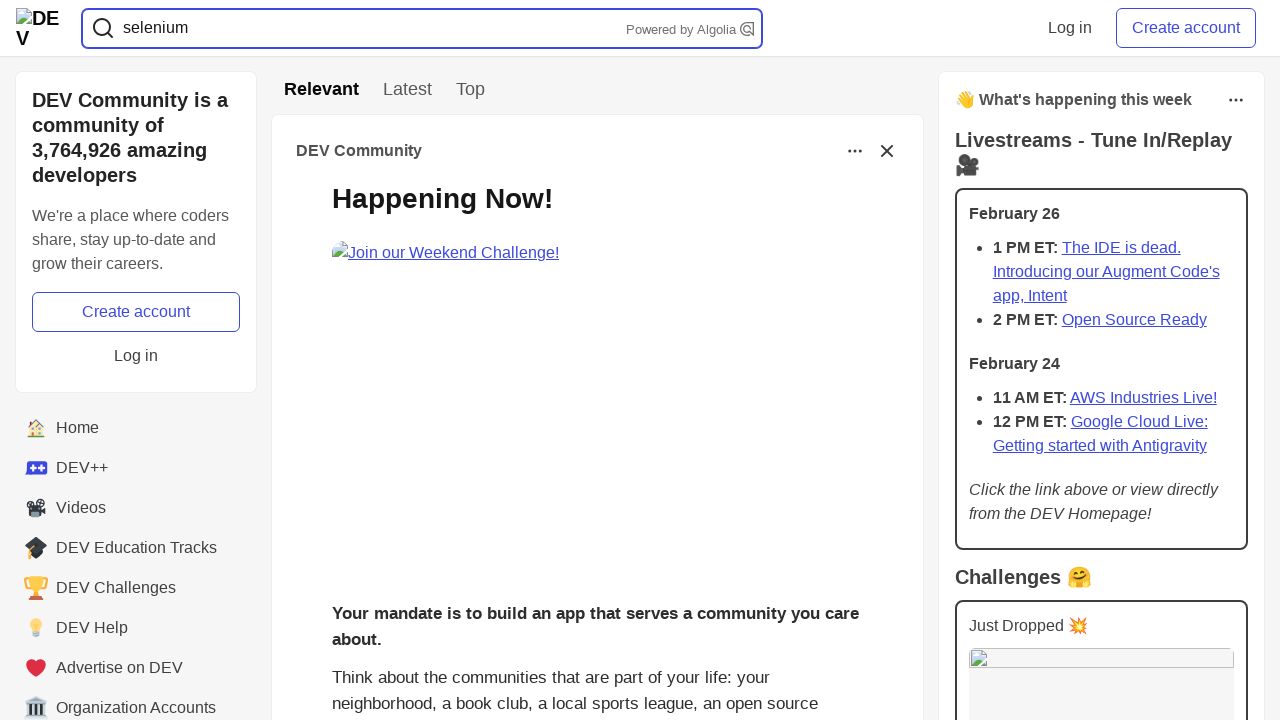

Pressed Enter to submit search on input[name='q']
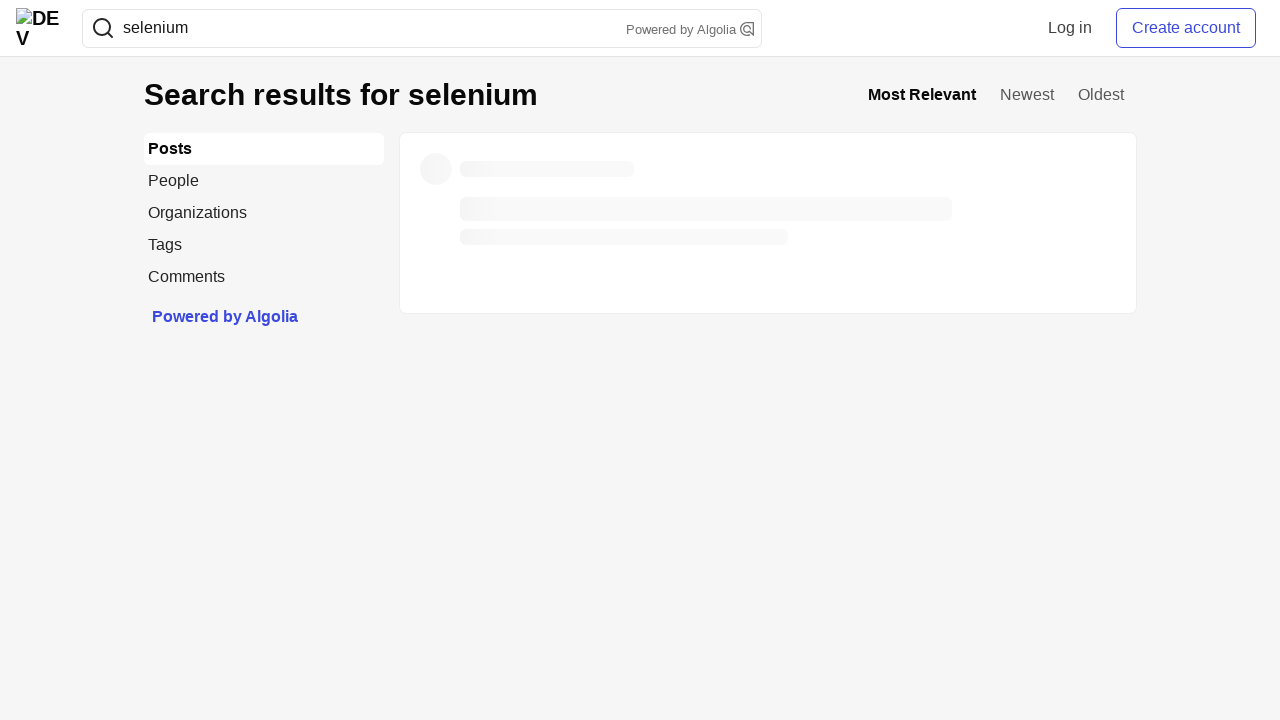

Search results titles loaded
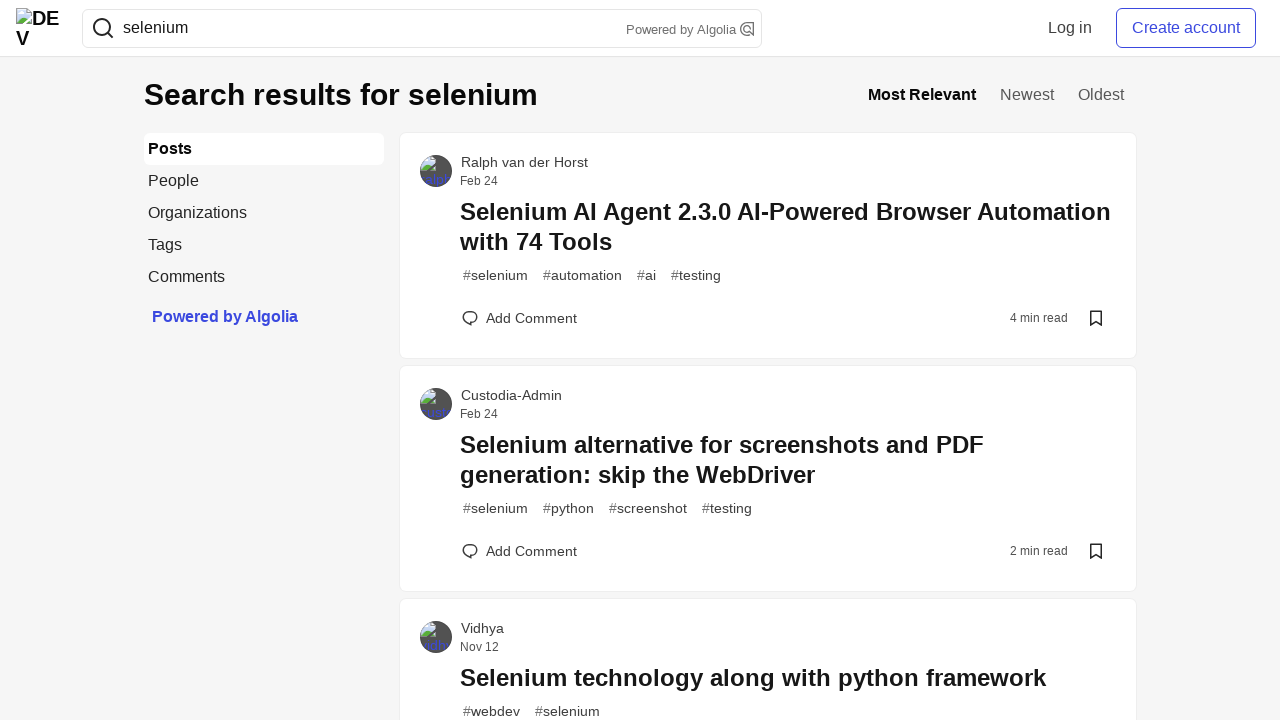

Search results container fully loaded
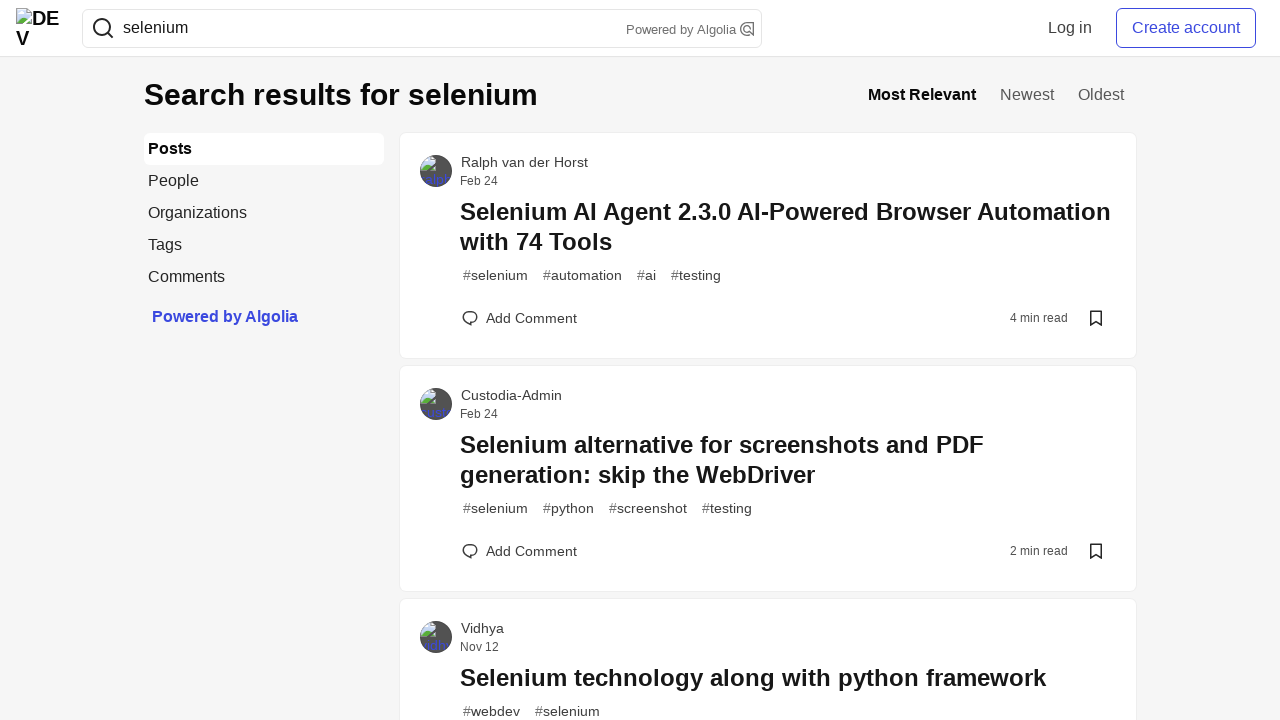

Retrieved 60 post titles from search results
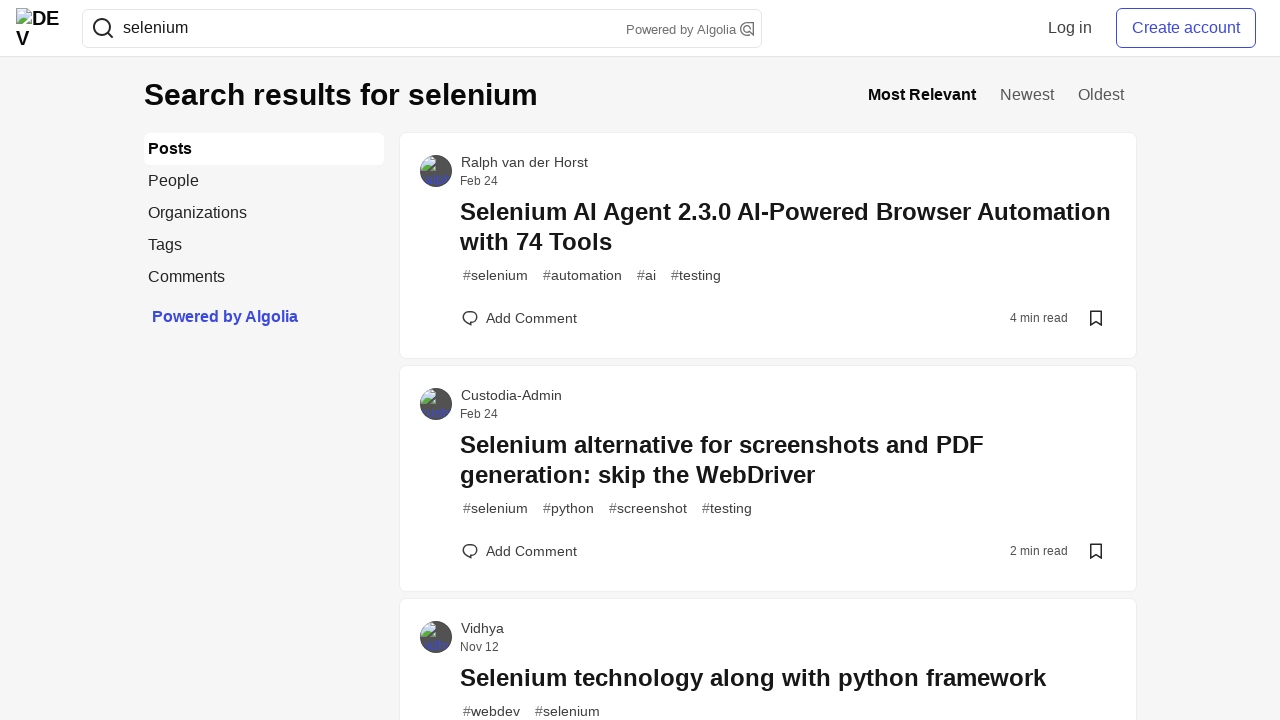

Verified post #1 title contains 'selenium': '
                  selenium ai agent 2.3.0 ai-powered browser automation with 74 tools
                '
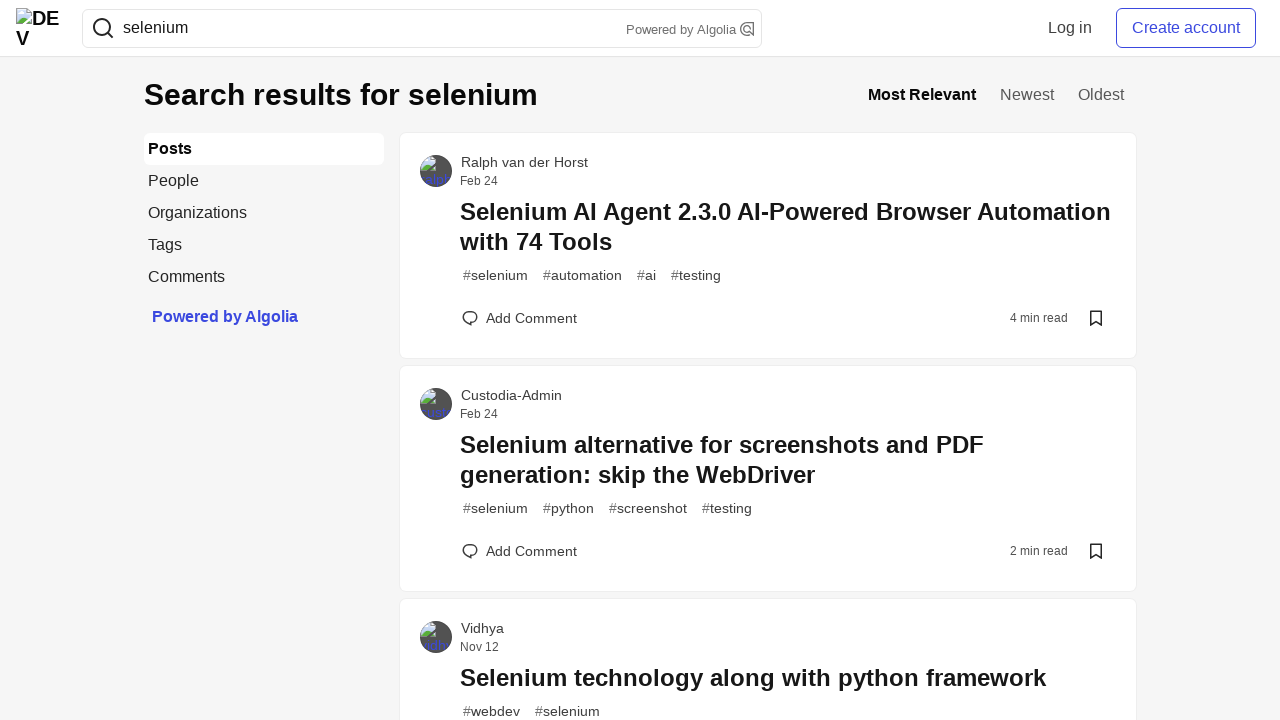

Verified post #2 title contains 'selenium': '
                  selenium alternative for screenshots and pdf generation: skip the webdriver
                '
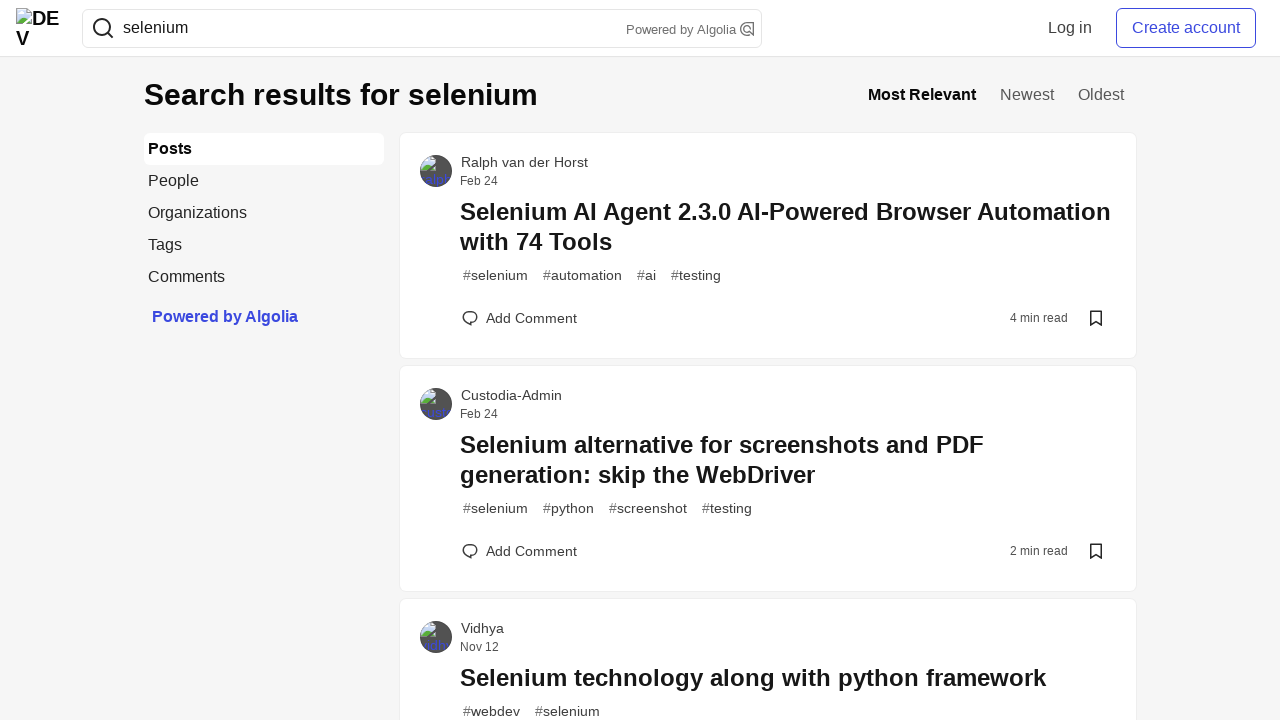

Verified post #3 title contains 'selenium': '
                  selenium technology along with python framework
                '
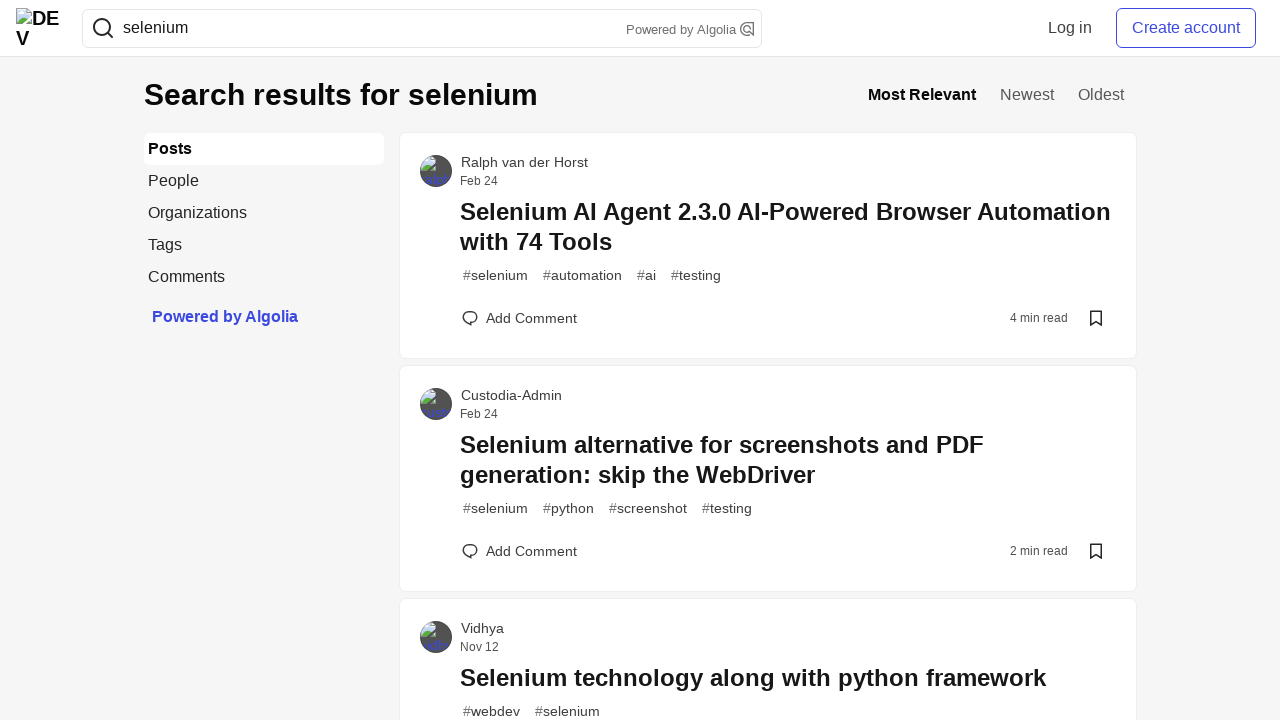

Verified post #4 title contains 'selenium': '
                  selenium
                '
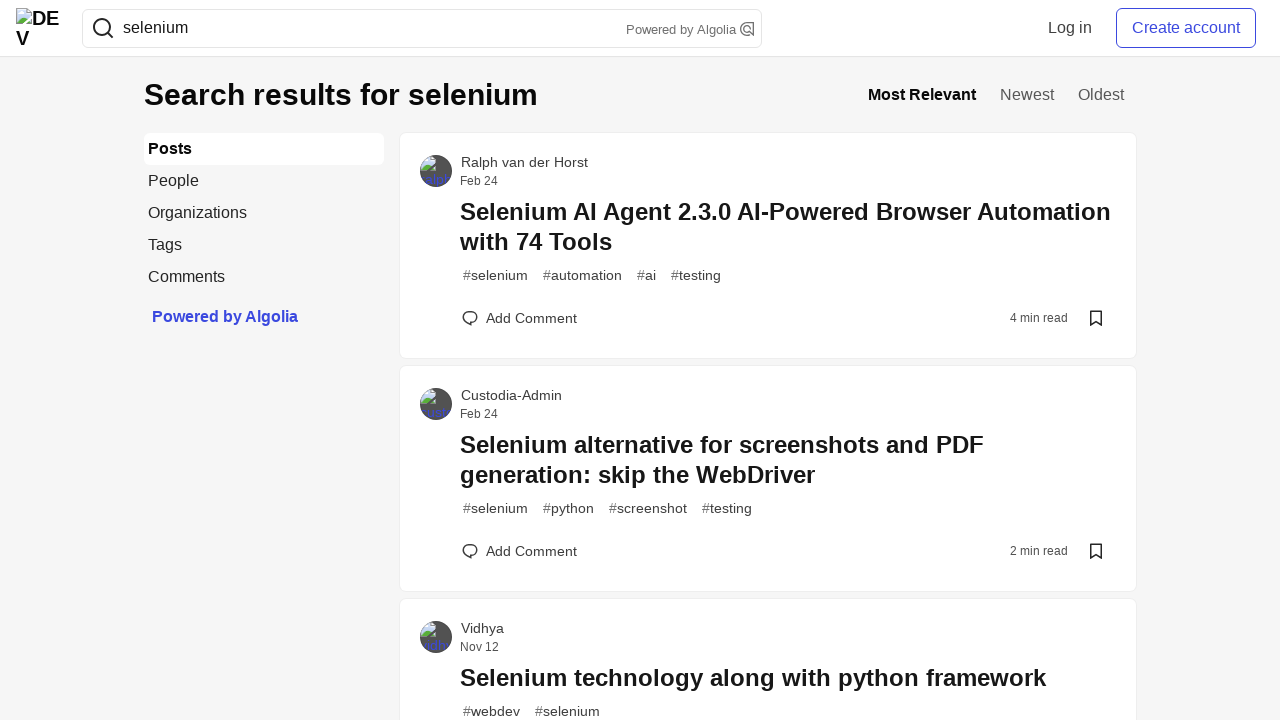

Verified post #5 title contains 'selenium': '
                  selenium navigation and page interaction
                '
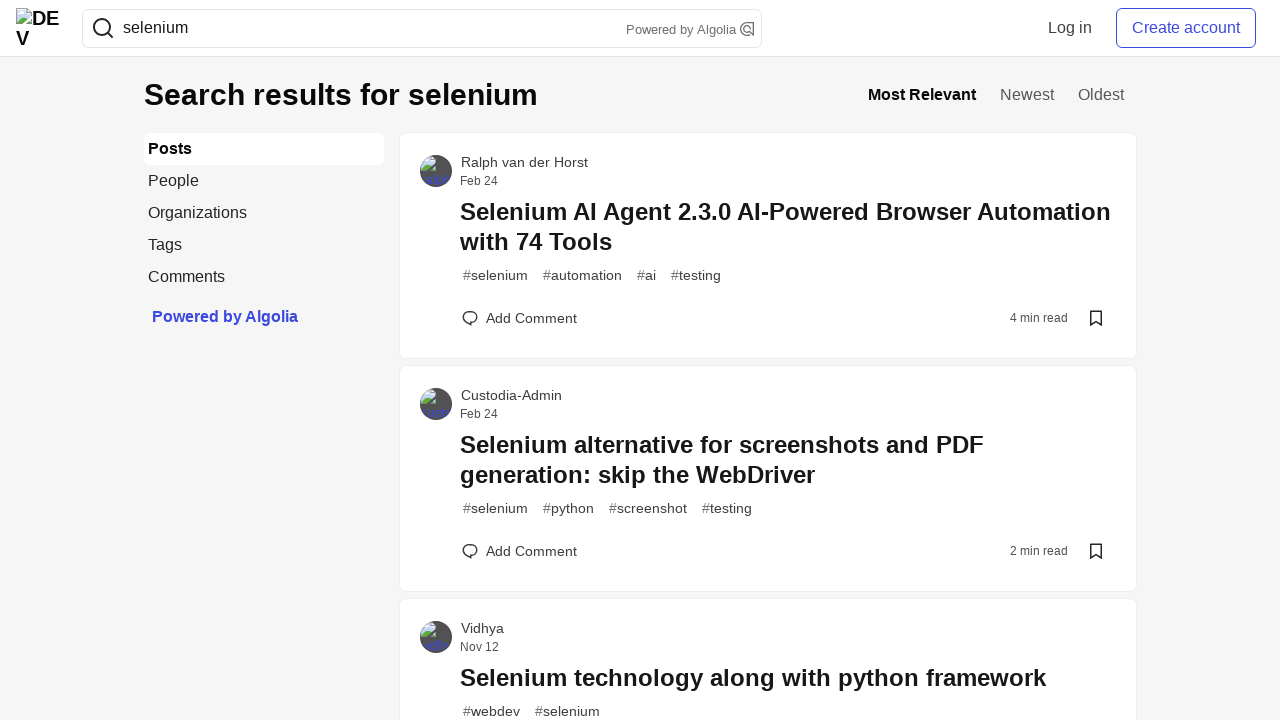

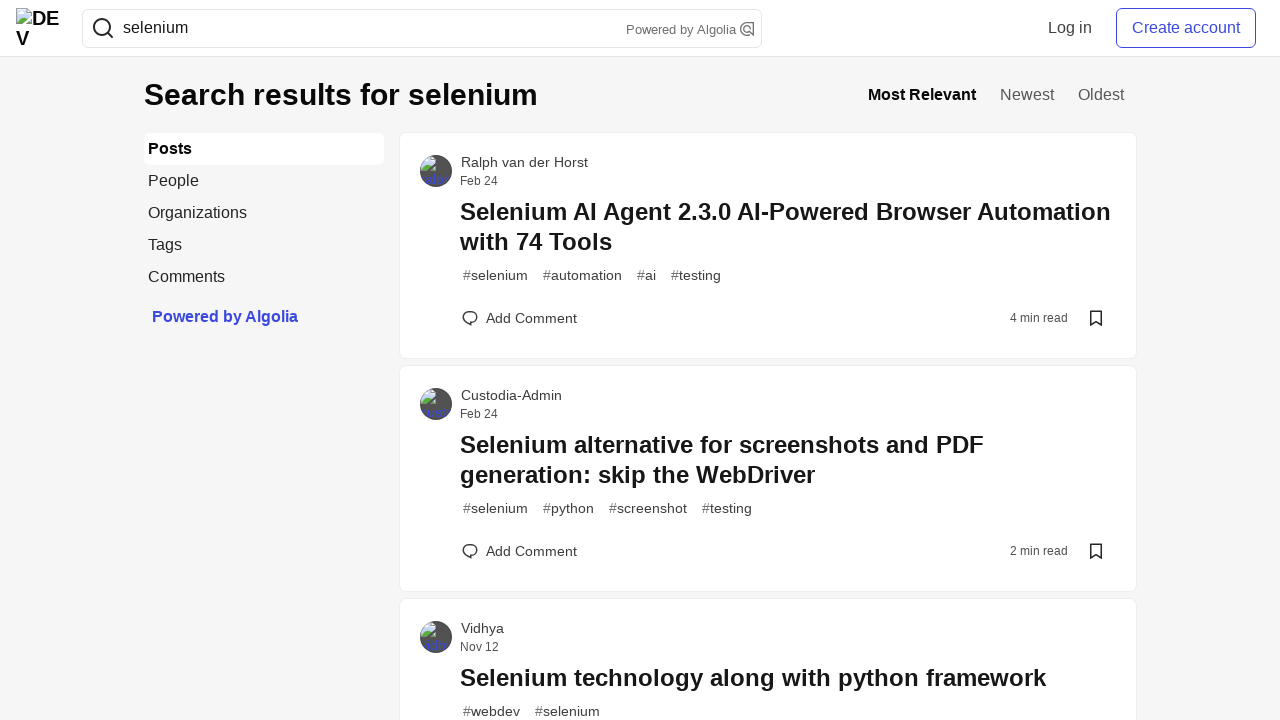